Tests the complete flight booking flow on BlazeDemo: selecting origin/destination cities, choosing a flight, filling passenger information, and completing the purchase

Starting URL: https://www.blazedemo.com

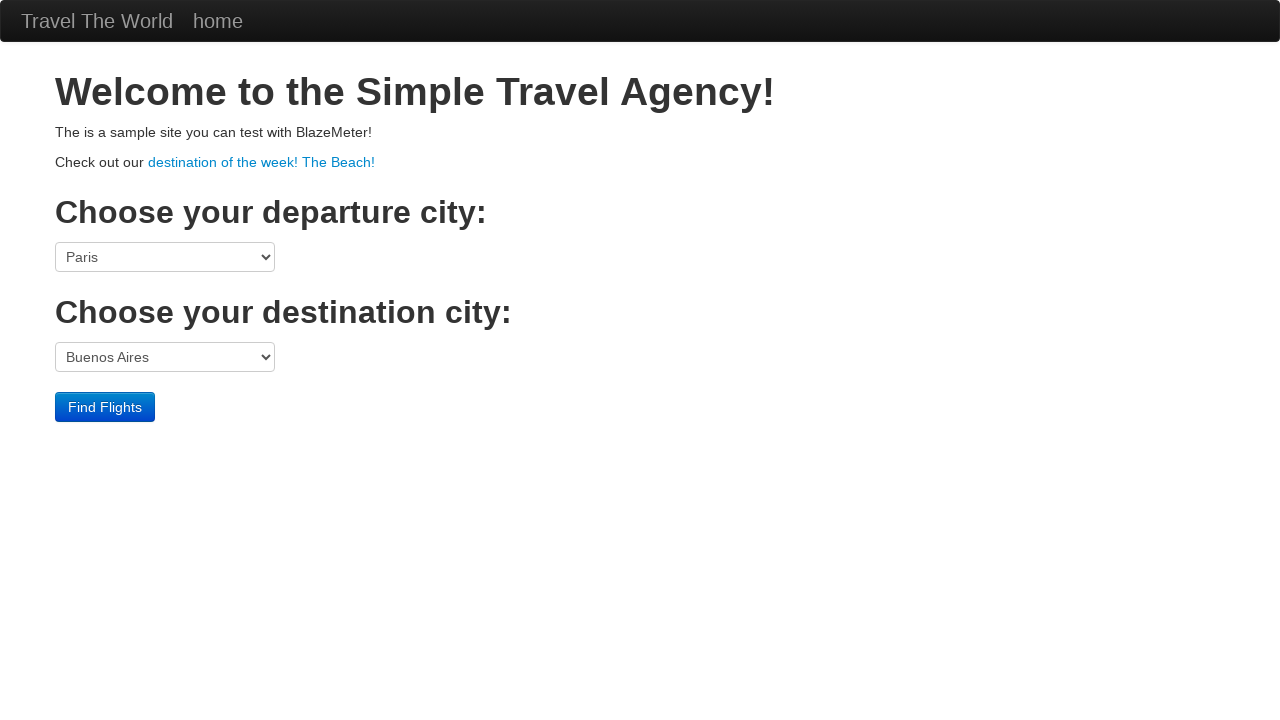

Welcome page loaded - h1 element found
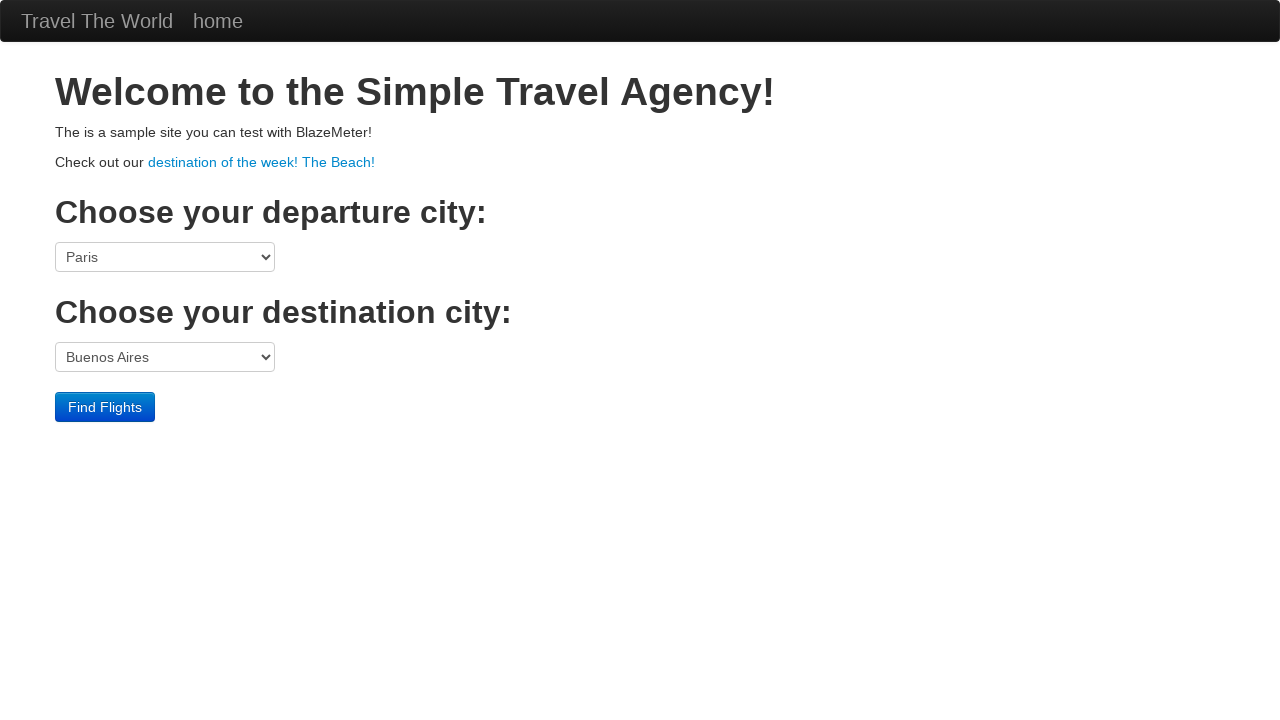

Selected 'São Paolo' as origin city on select[name='fromPort']
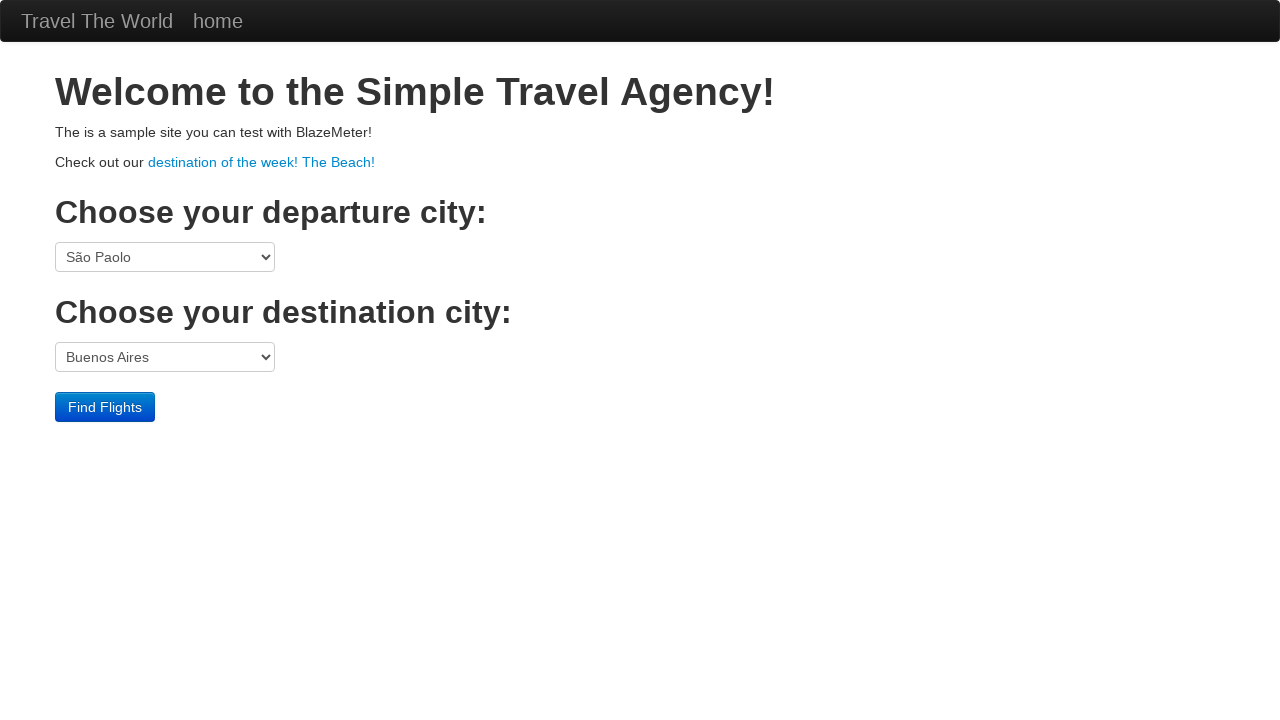

Selected 'New York' as destination city on select[name='toPort']
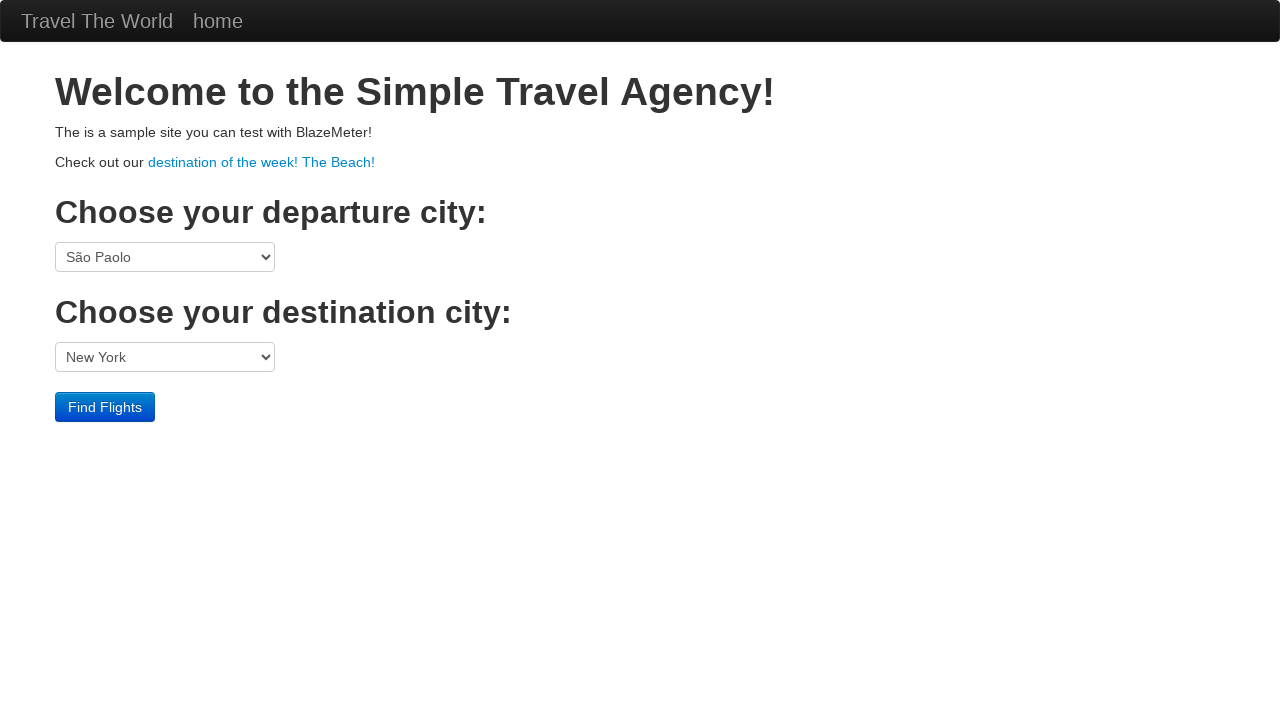

Clicked 'Find Flights' button at (105, 407) on input.btn.btn-primary
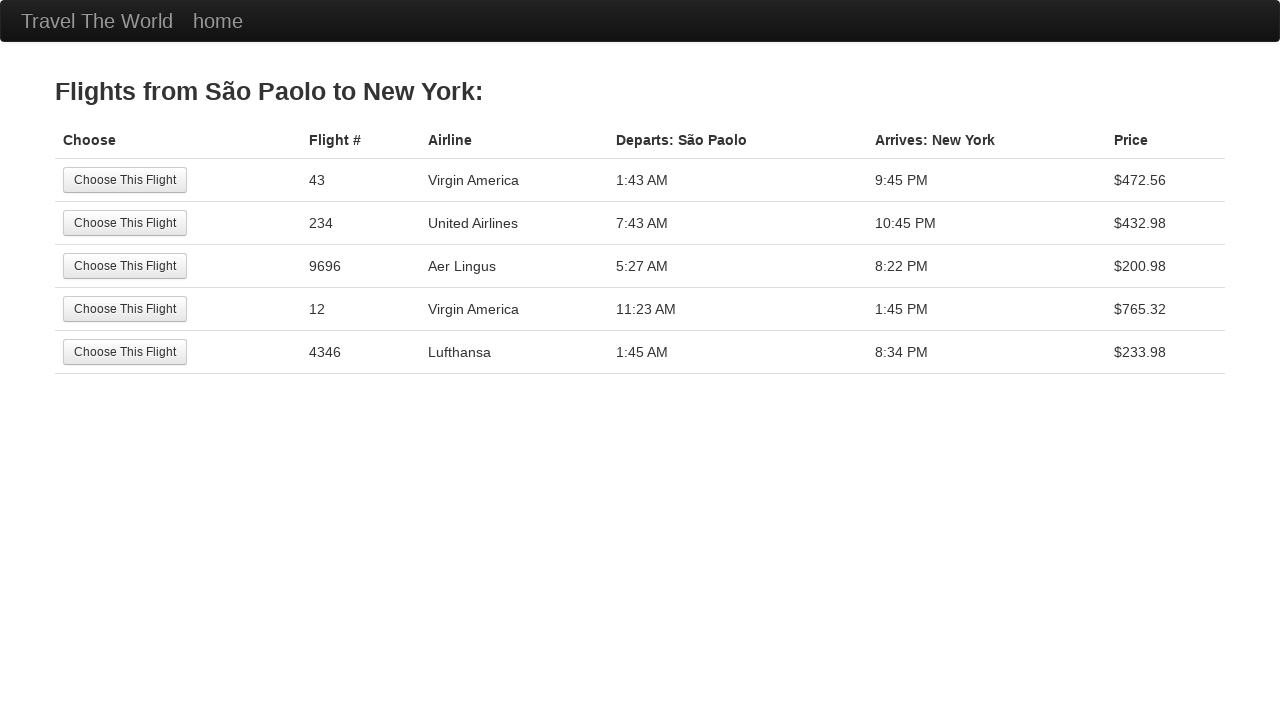

Flights page loaded - h3 element found
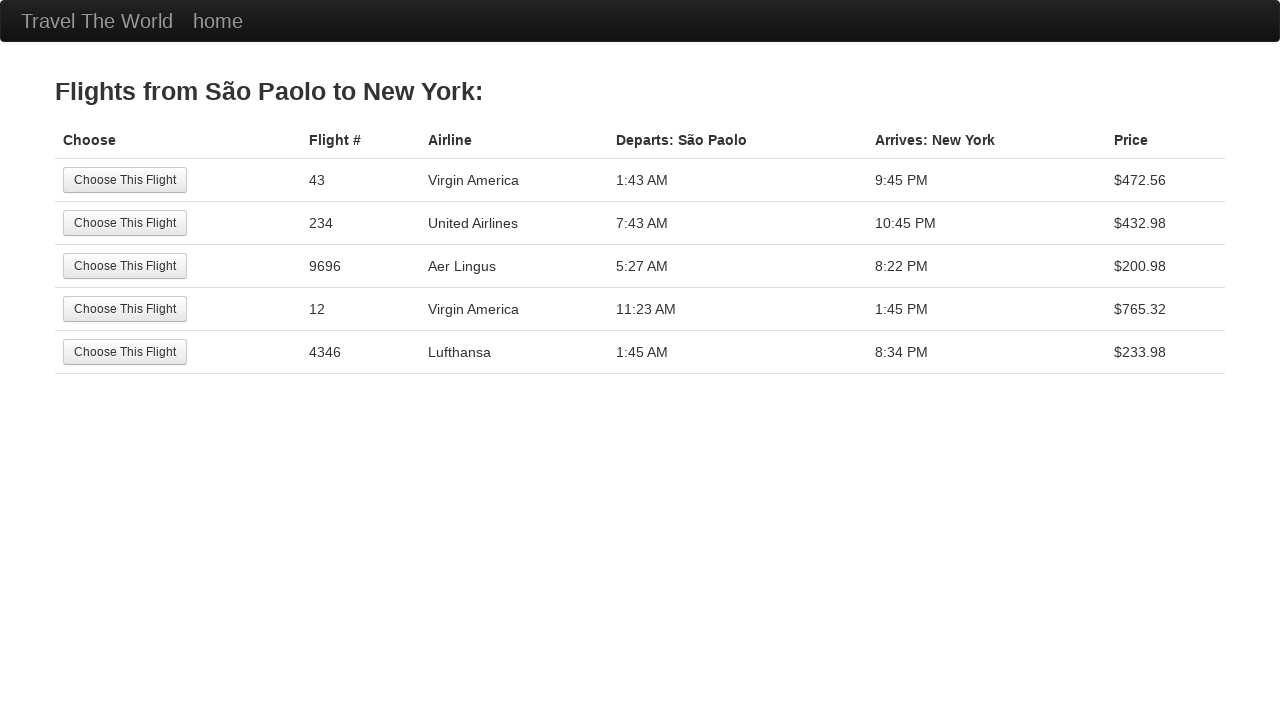

Selected the first available flight at (125, 180) on input.btn.btn-small
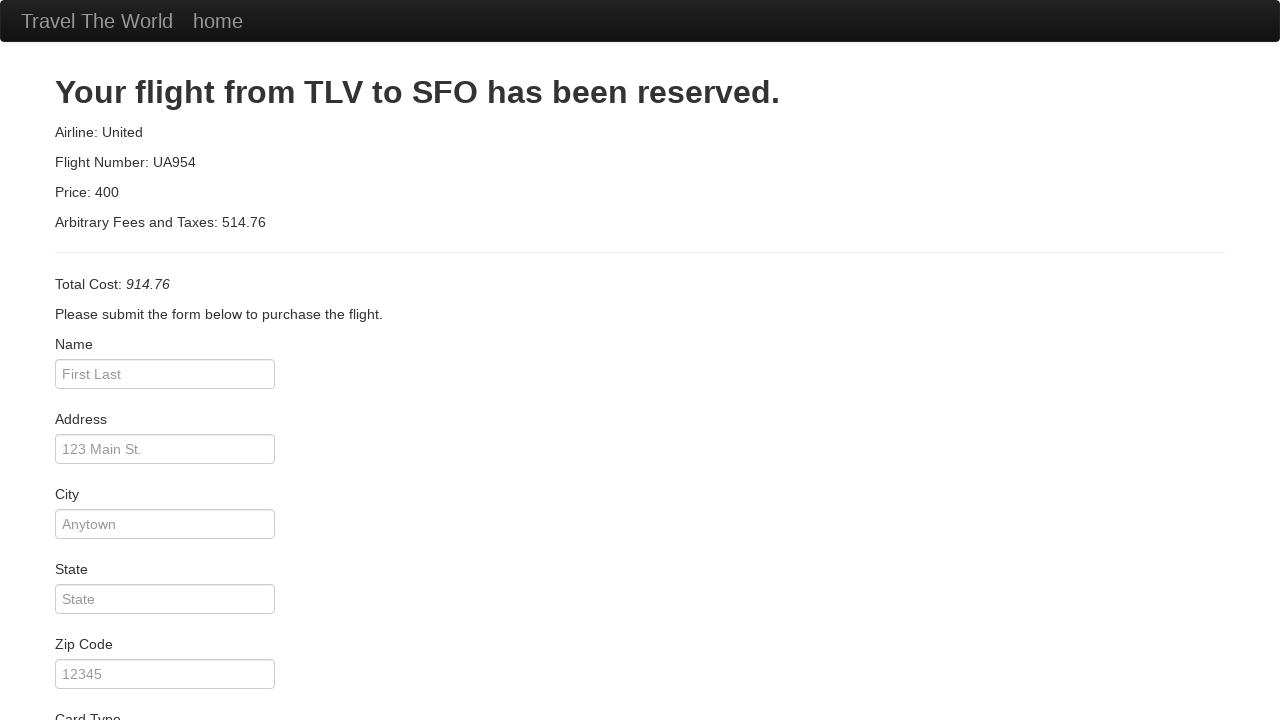

Entered passenger name 'Juca' on #inputName
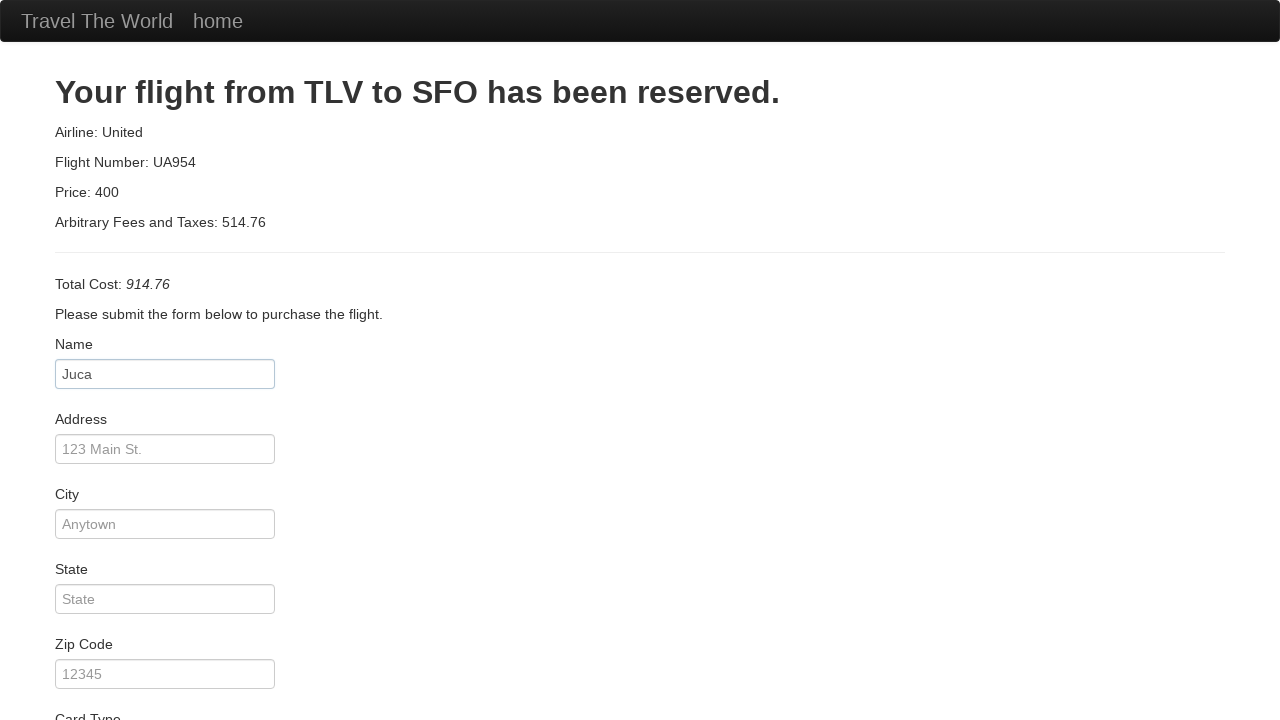

Selected 'American Express' as card type on #cardType
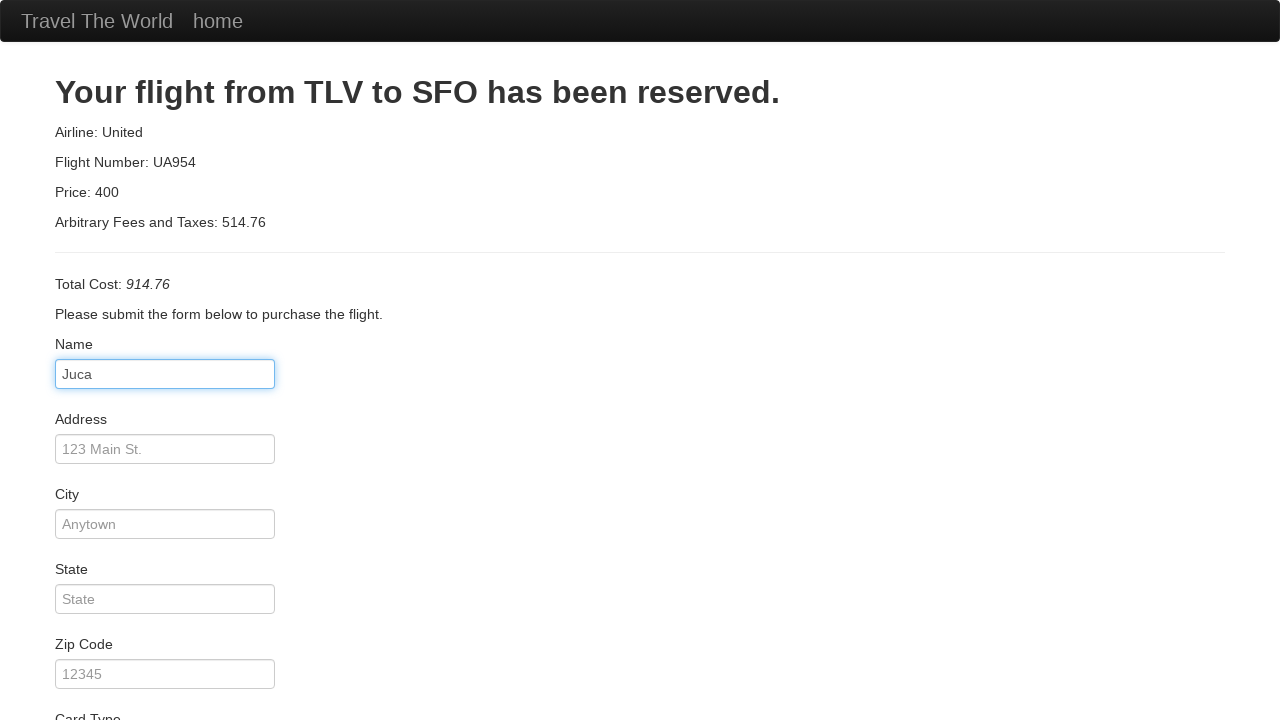

Checked 'Remember Me' checkbox at (62, 656) on #rememberMe
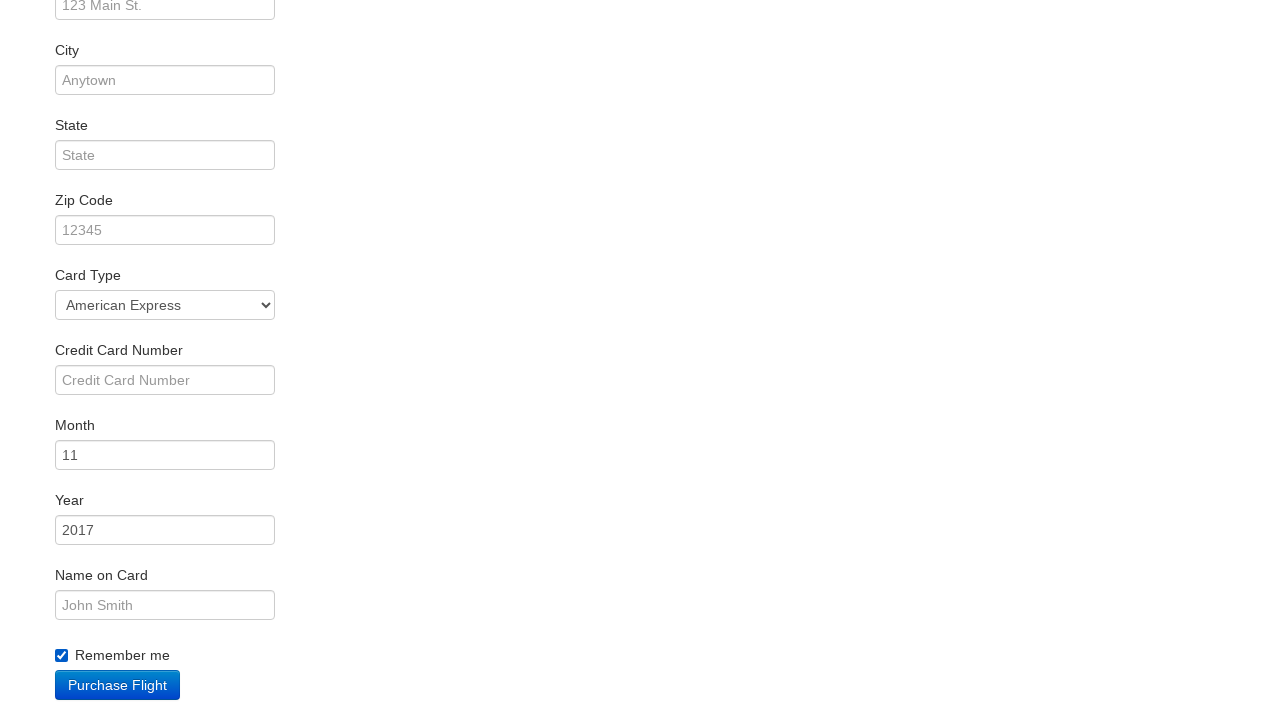

Clicked 'Purchase Flight' button at (118, 685) on input.btn.btn-primary
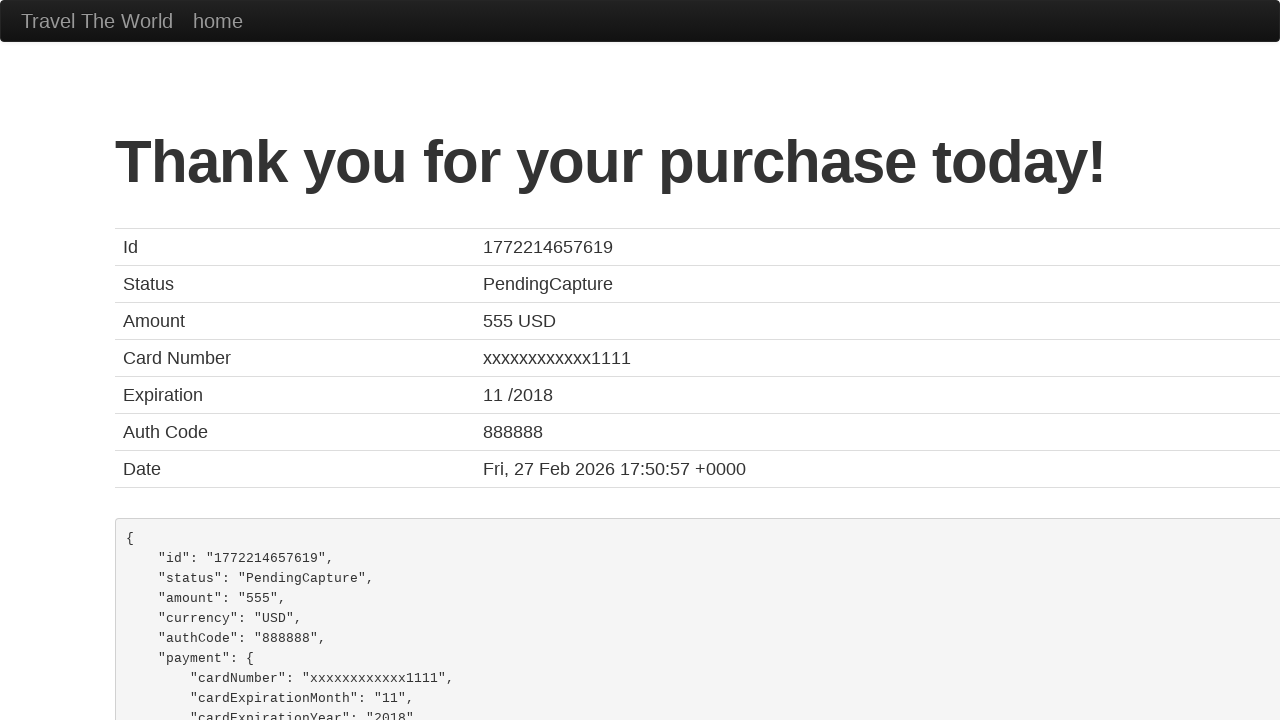

Confirmation page loaded - h1 element found
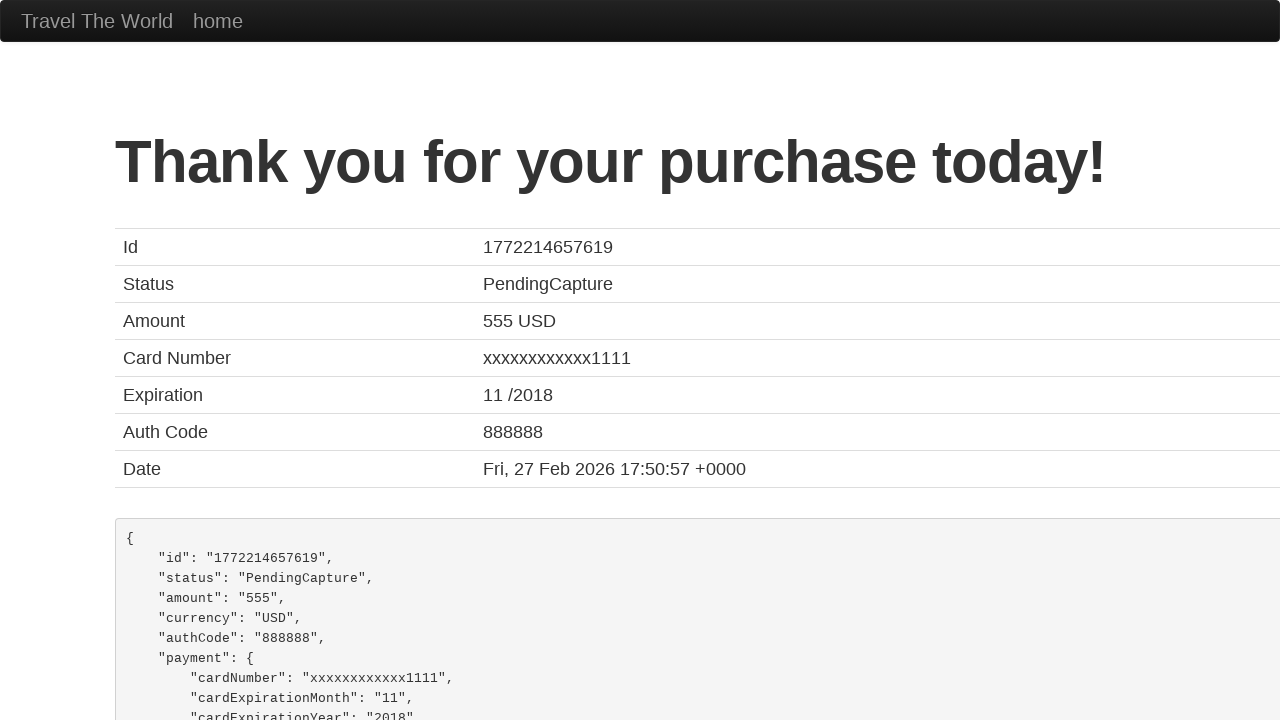

Price confirmation displayed on receipt
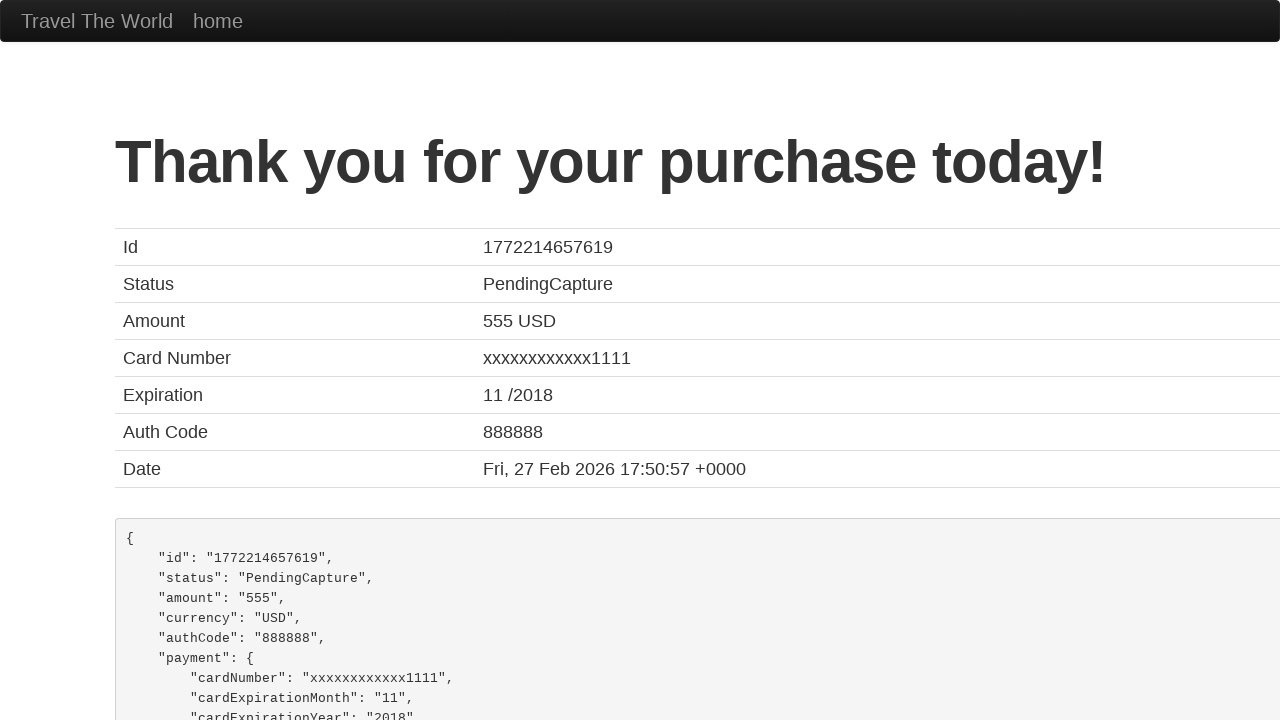

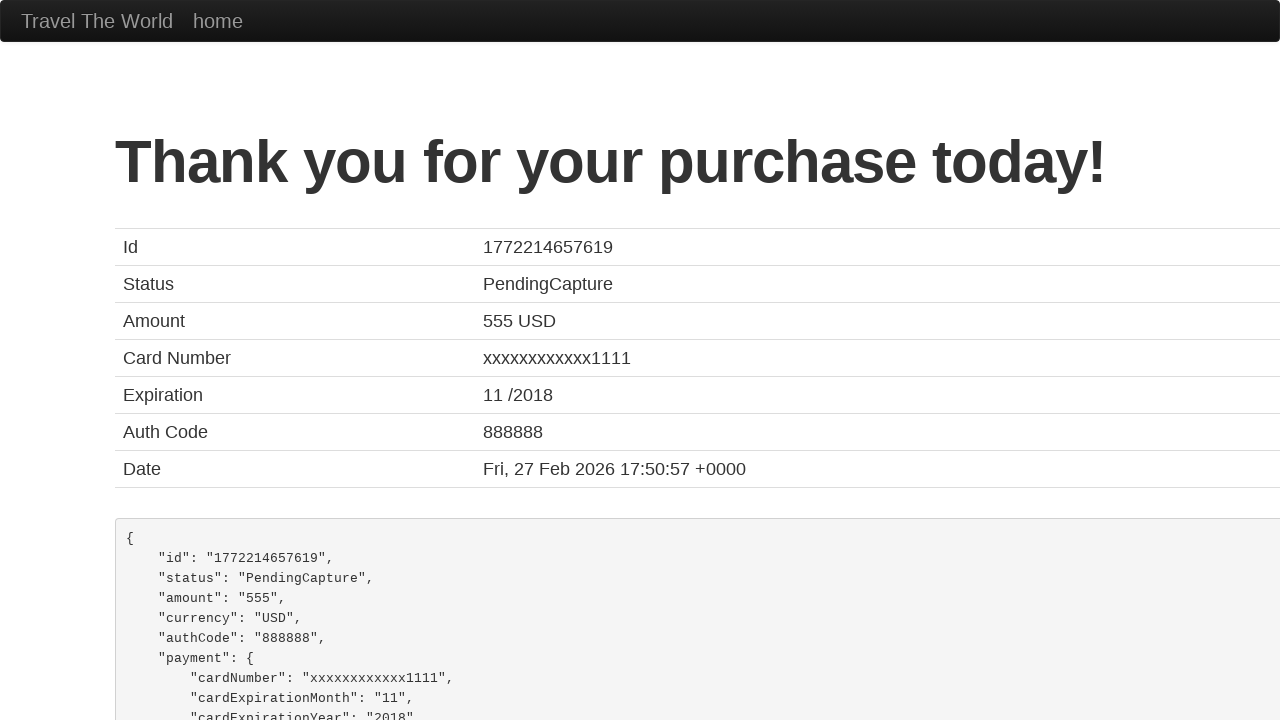